Tests dynamic dropdown/autocomplete functionality by typing a country prefix and selecting from the suggestions using keyboard navigation

Starting URL: https://codenboxautomationlab.com/practice/

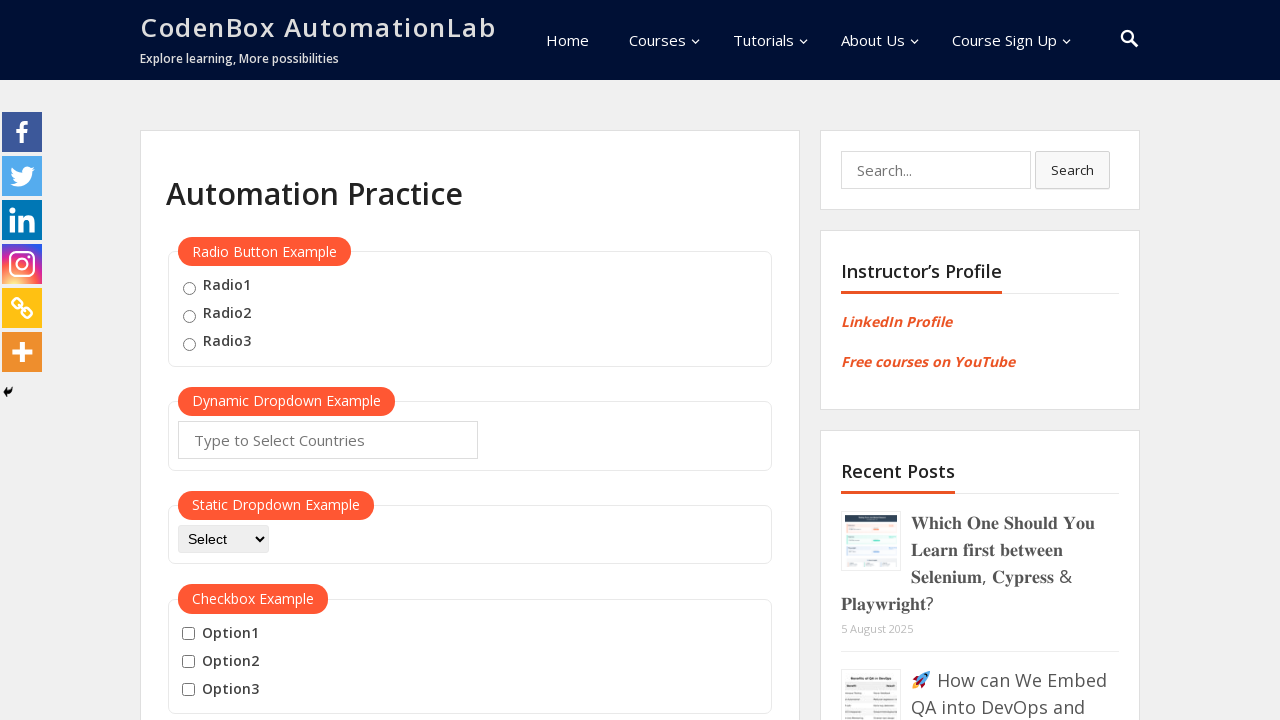

Filled autocomplete input field with country prefix 'Sp' on #autocomplete
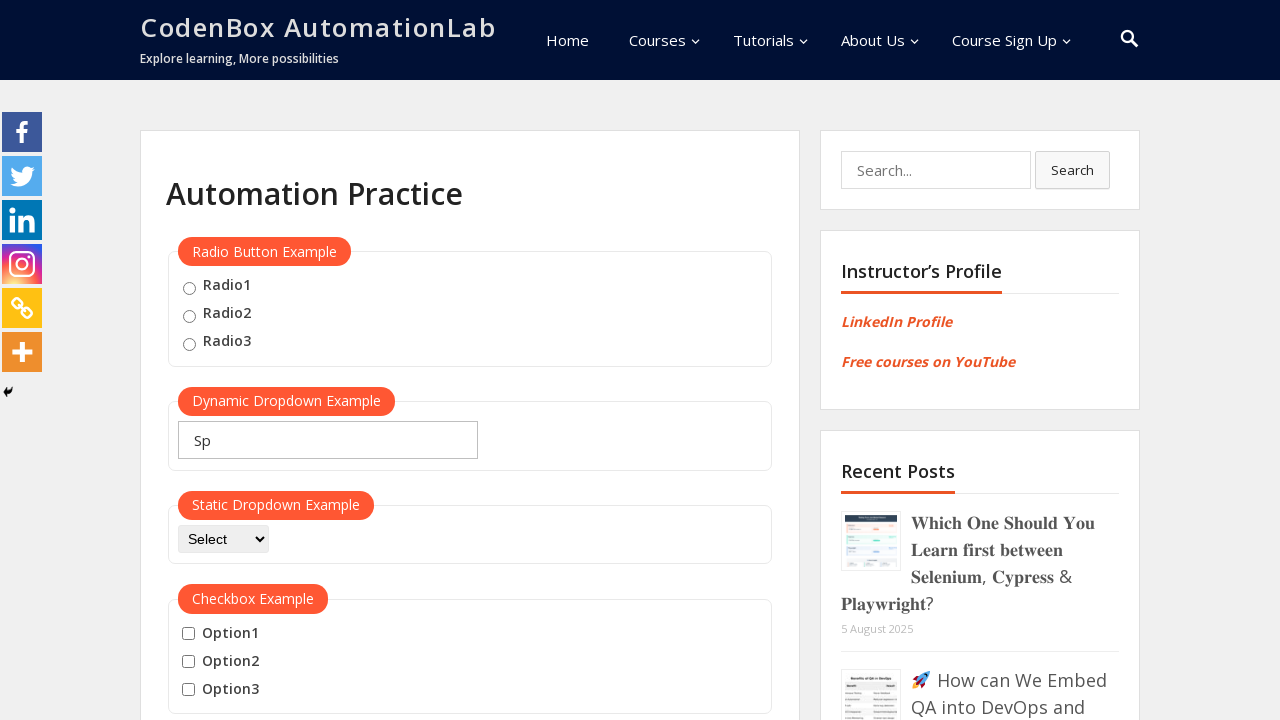

Waited 2 seconds for autocomplete suggestions to appear
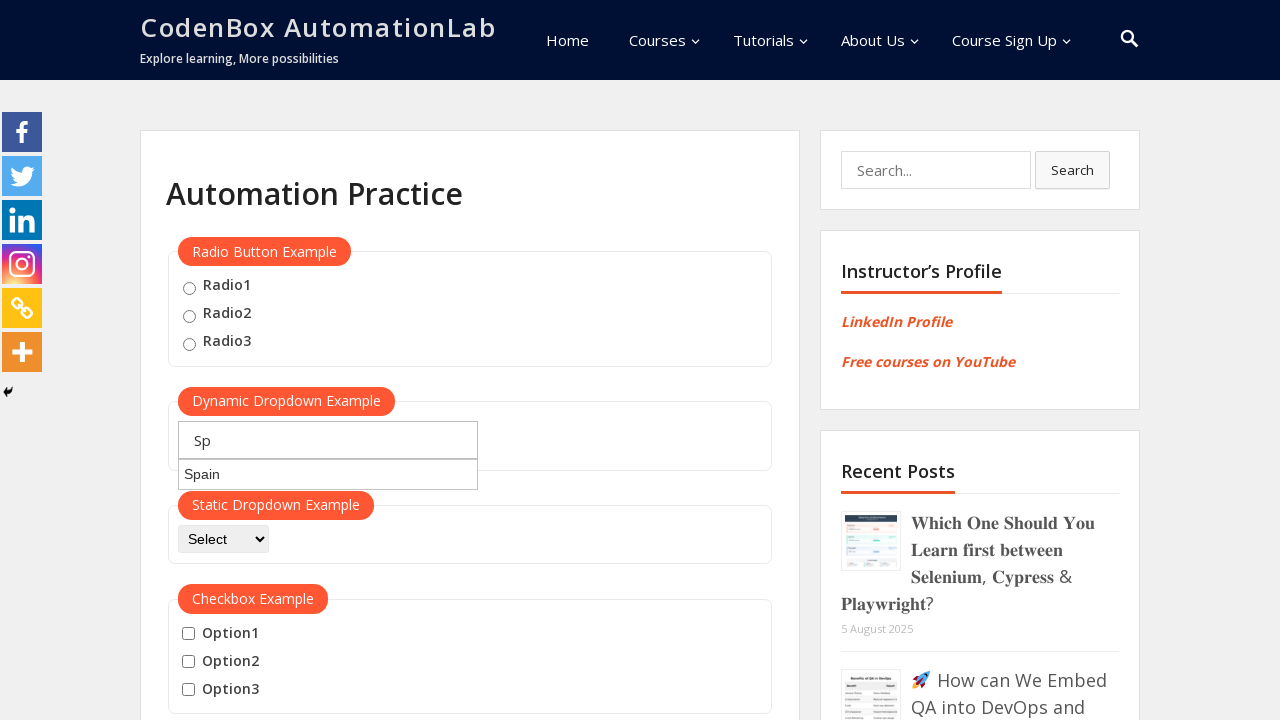

Pressed ArrowDown to navigate to first suggestion
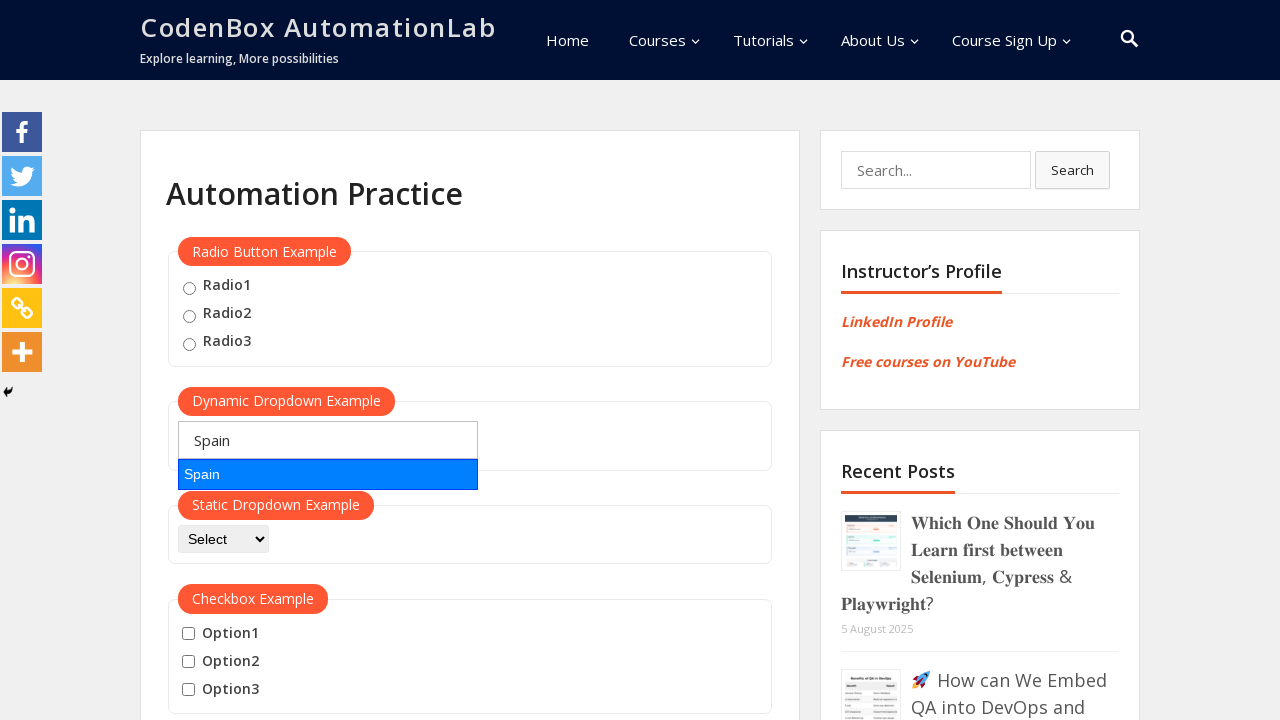

Pressed Enter to select the highlighted suggestion
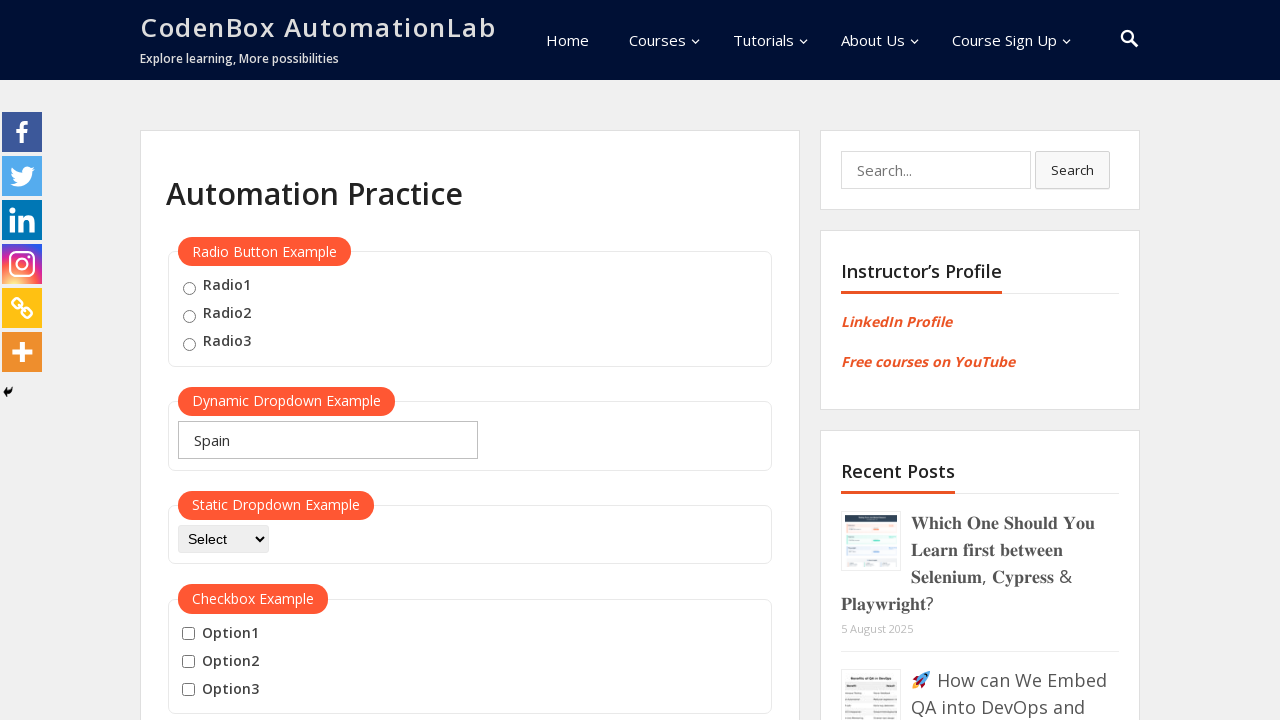

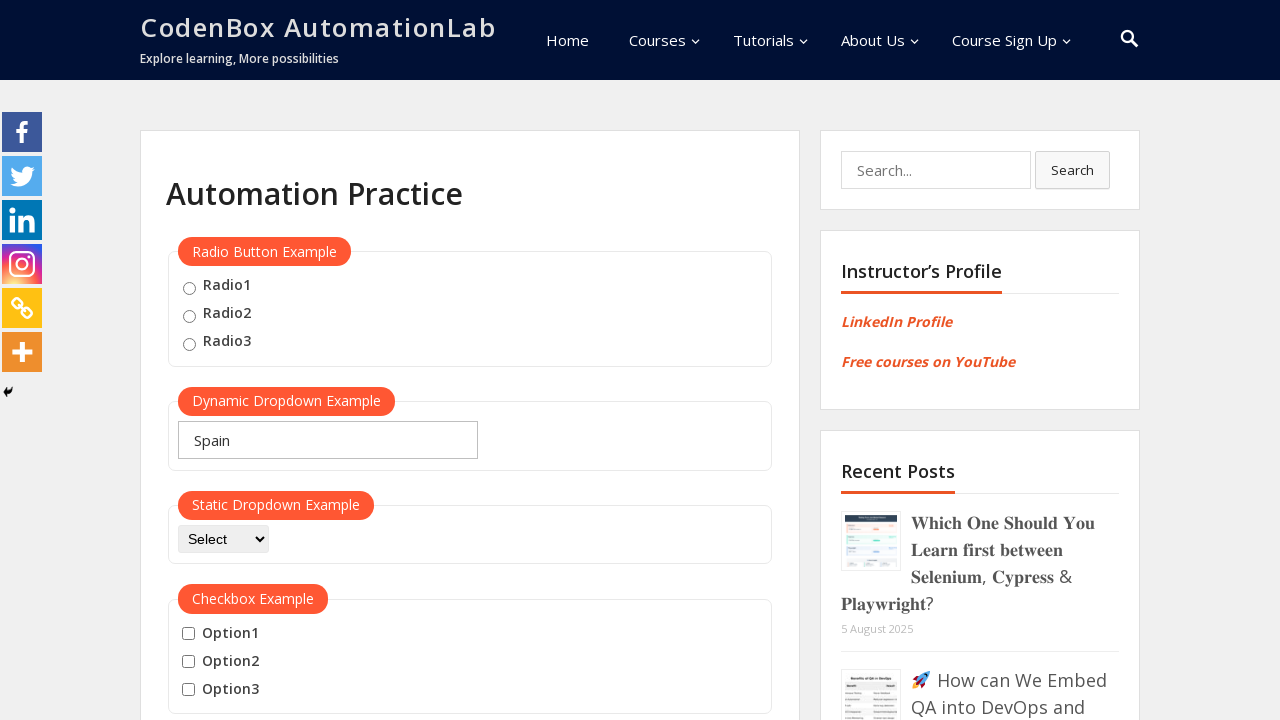